Tests the search functionality on testotomasyonu.com by searching for "phone" and verifying that search results are found (not zero products)

Starting URL: https://www.testotomasyonu.com

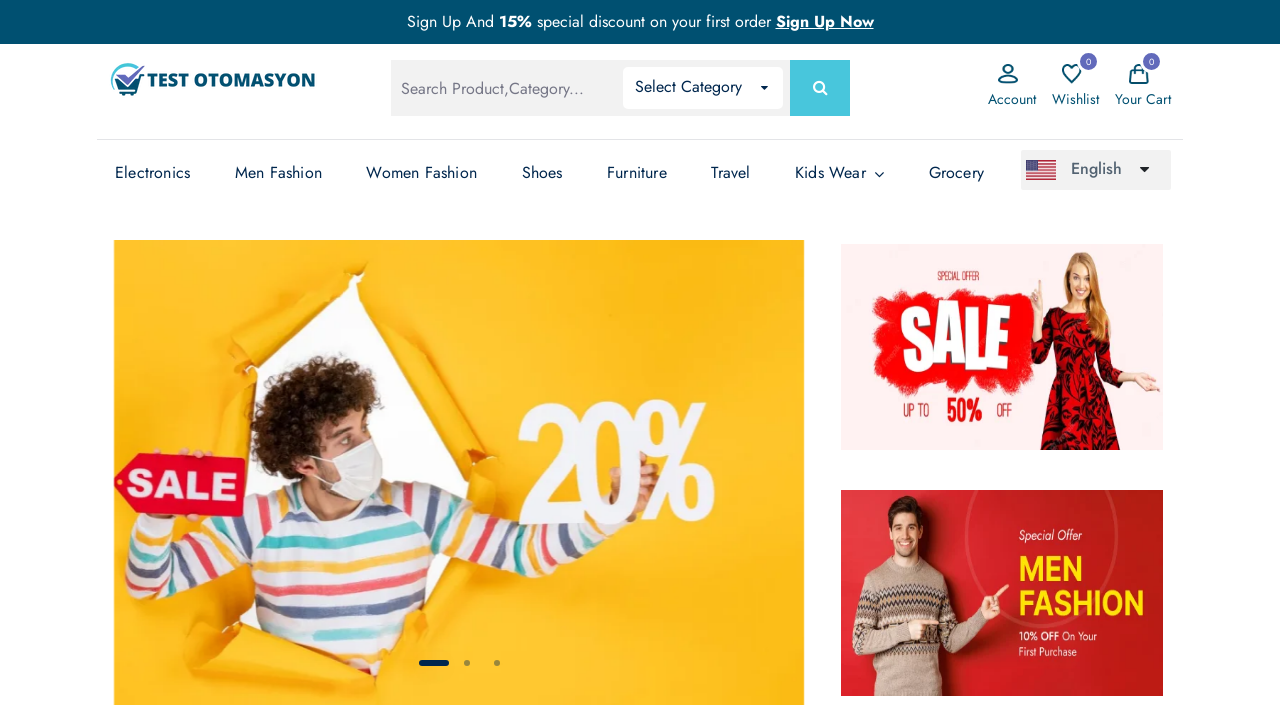

Filled search box with 'phone' on #global-search
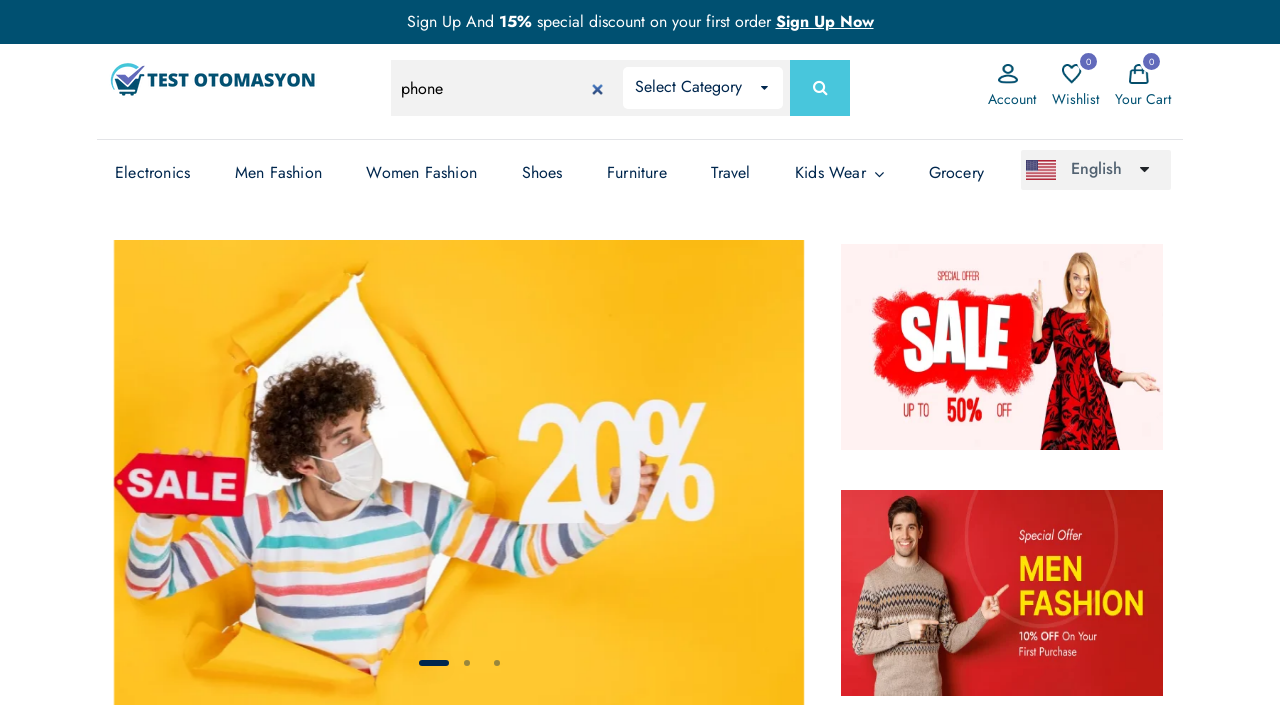

Pressed Enter to submit search on #global-search
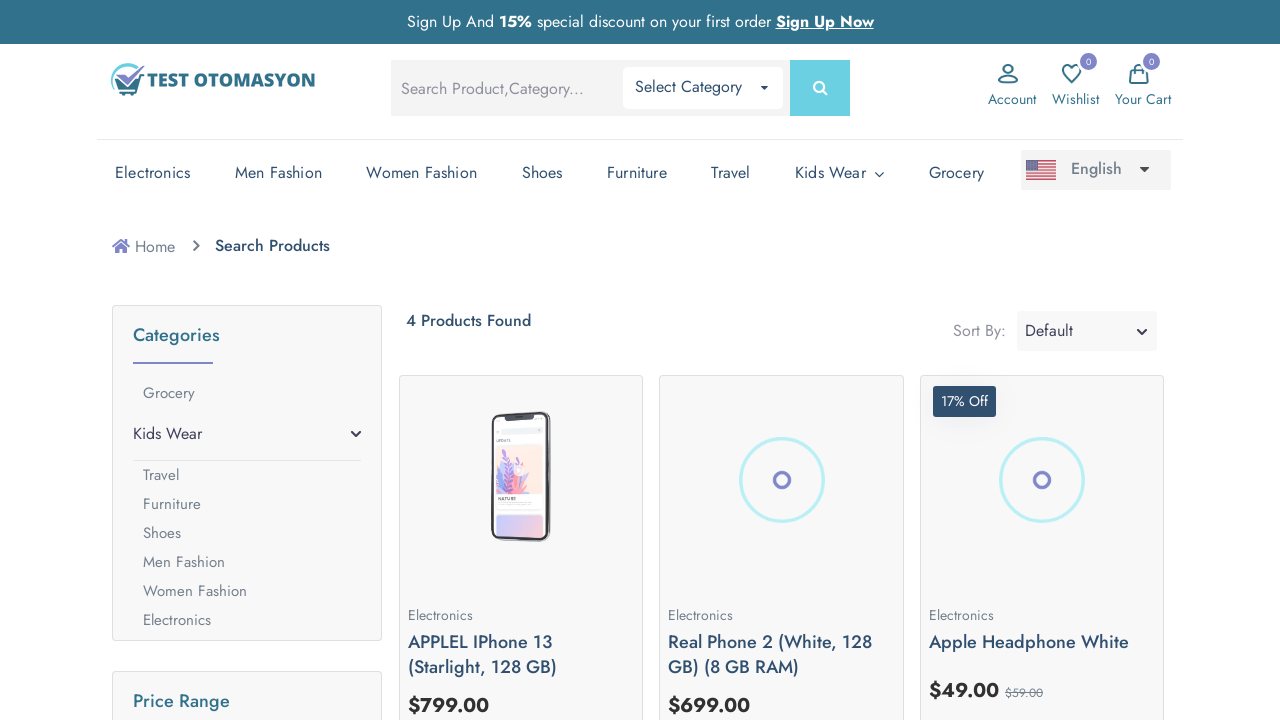

Search results loaded and product count text appeared
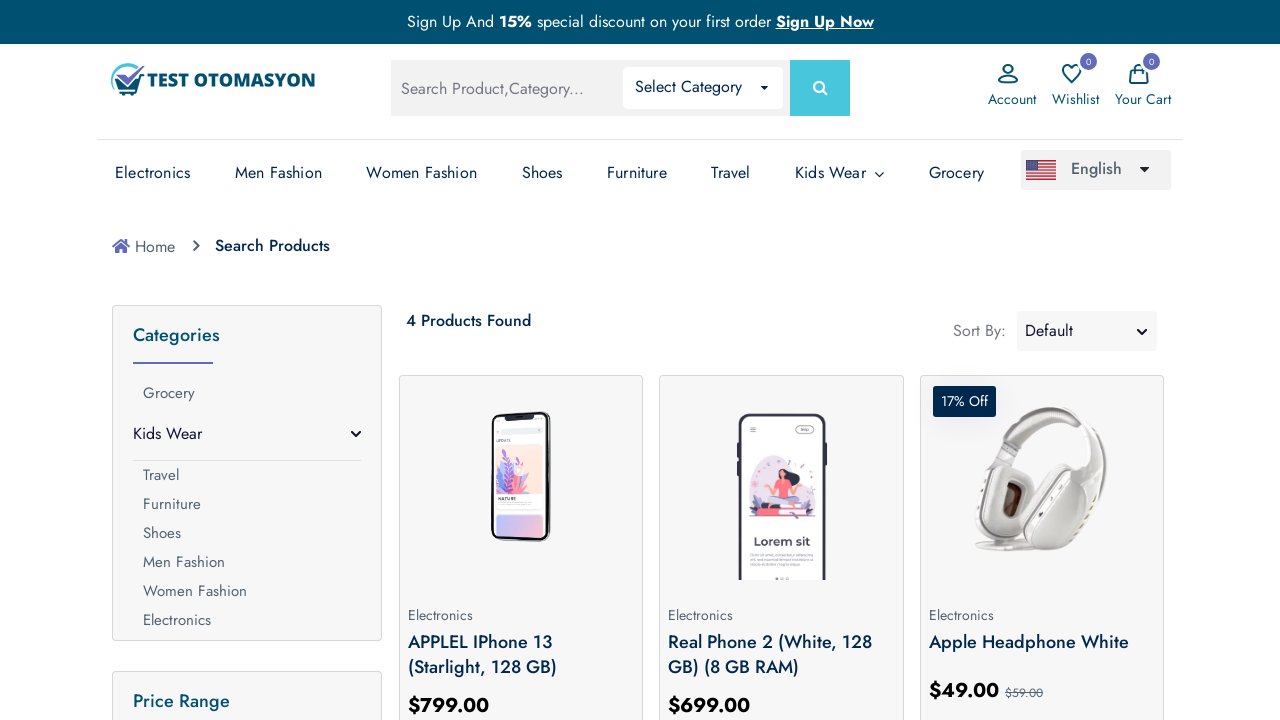

Retrieved product count text: 4 Products Found
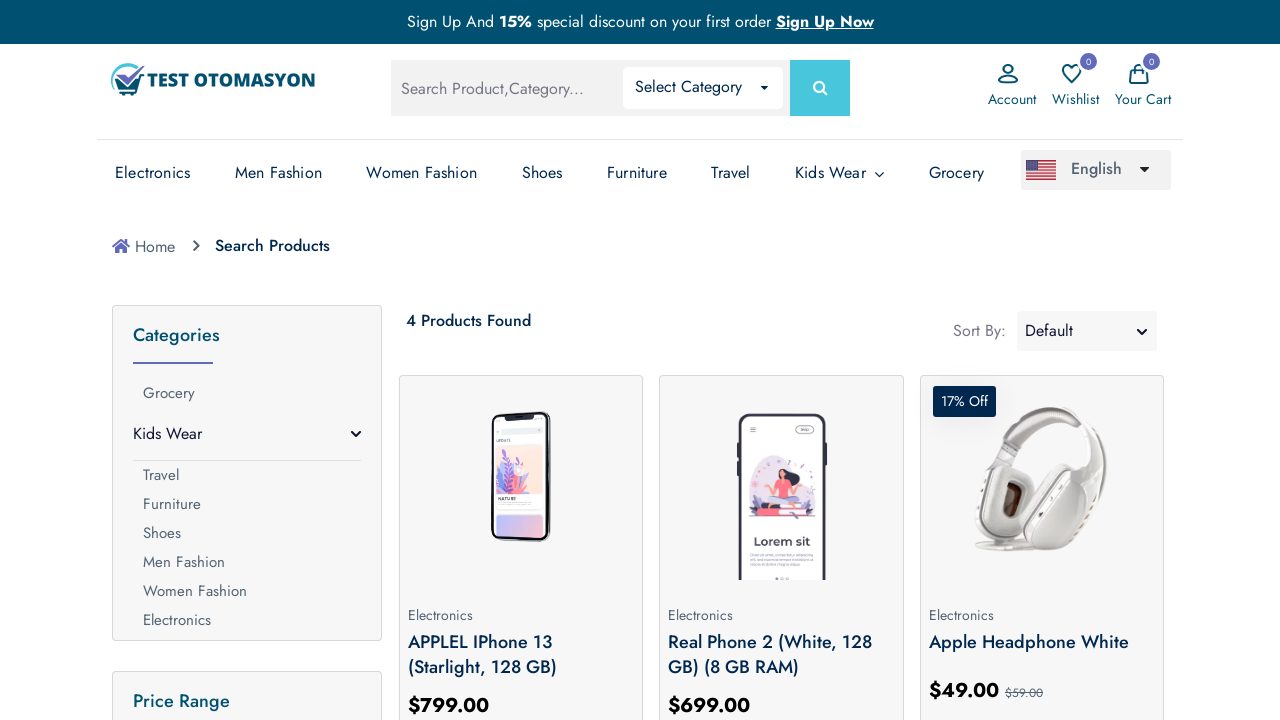

Verified that search returned products (not 0 results)
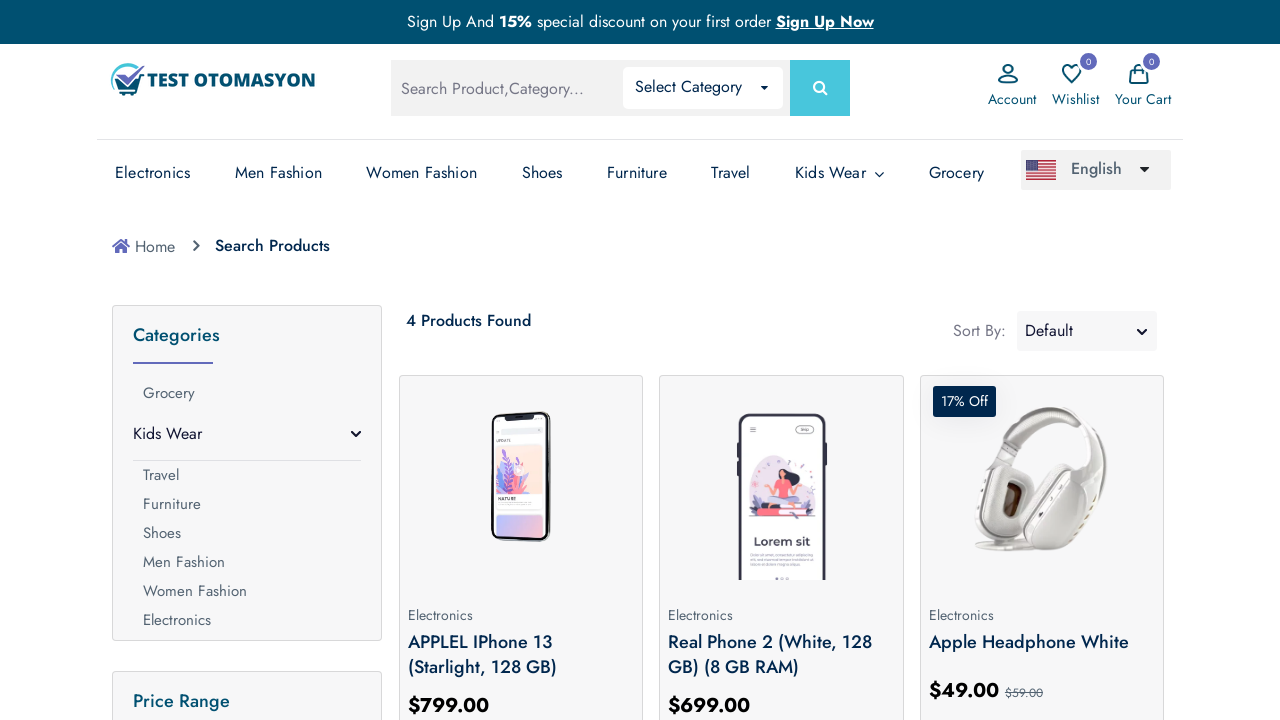

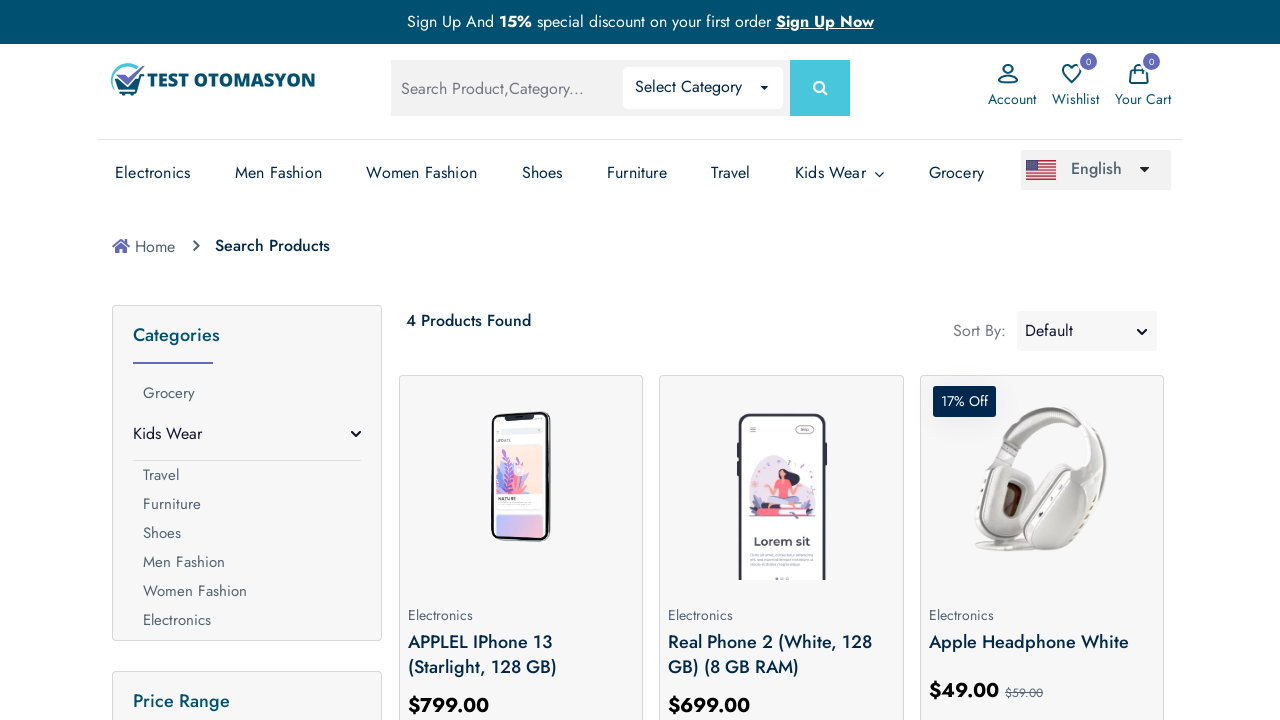